Navigates to Ukrainian fashion website and clicks on the Karta (Card) link if it exists

Starting URL: https://modnakasta.ua/

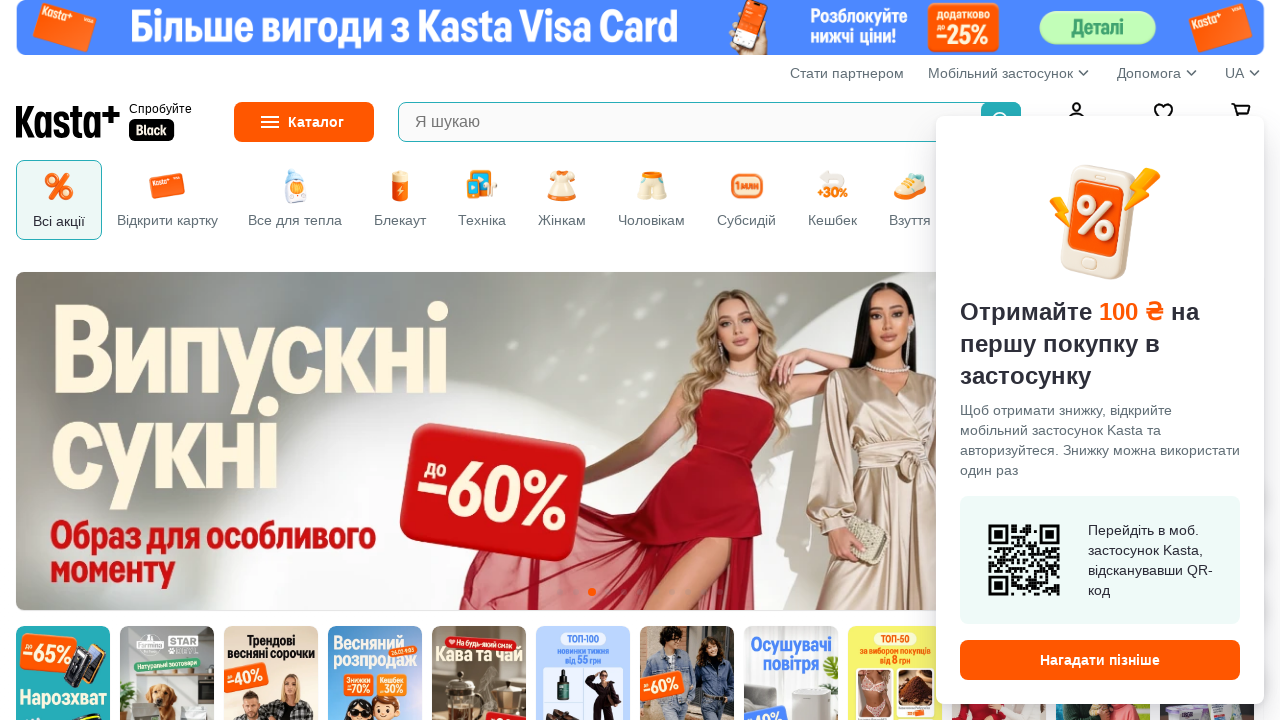

Located Karta (Card) link on the page
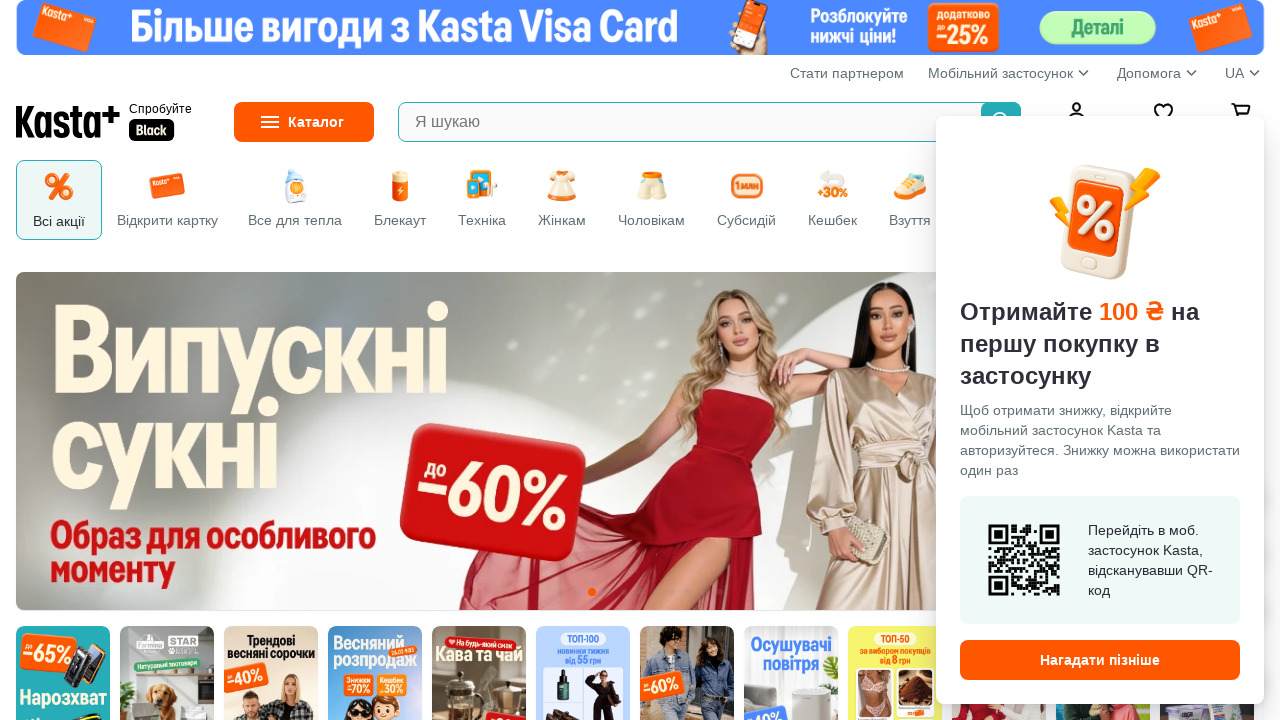

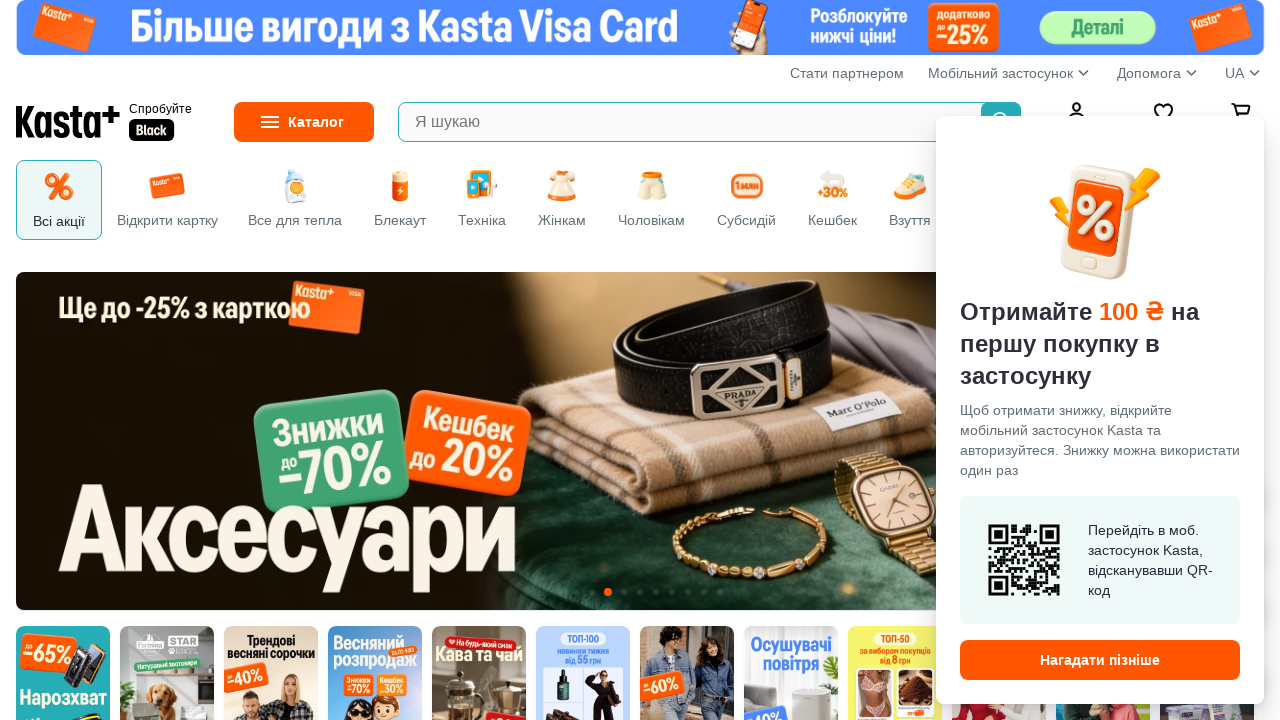